Tests adding multiple todo items and verifies they appear in the list correctly

Starting URL: https://demo.playwright.dev/todomvc

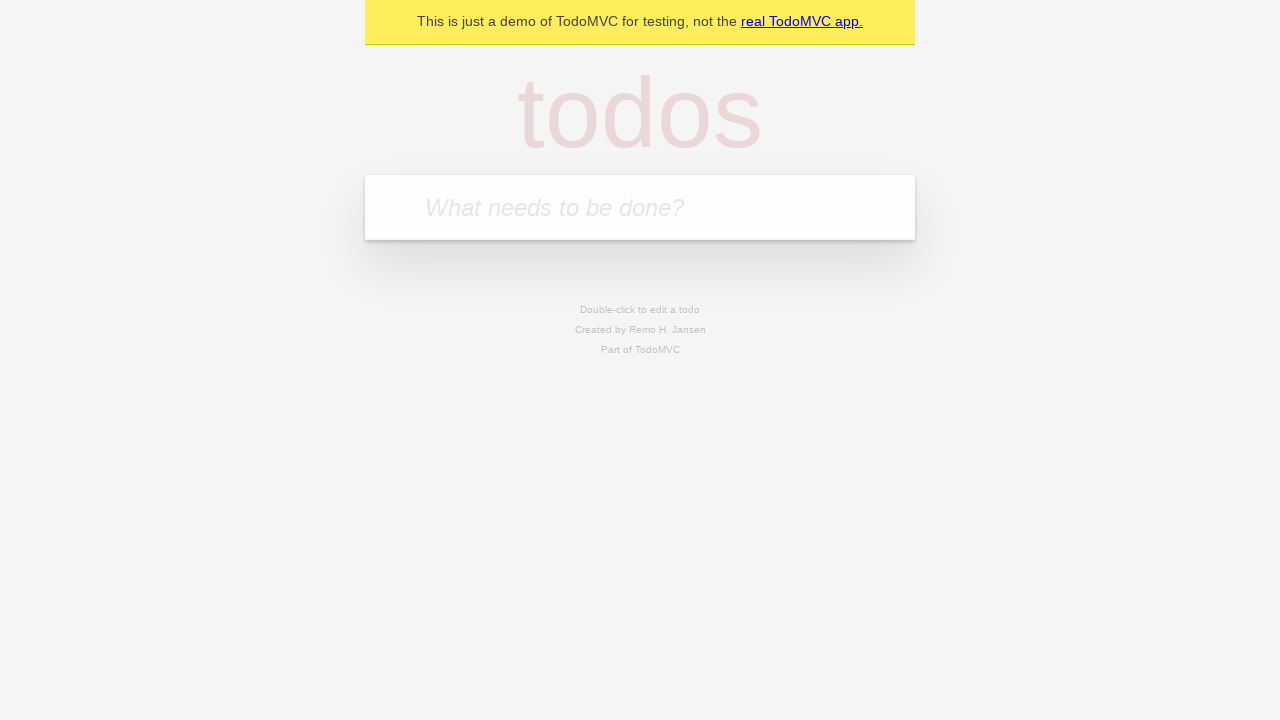

Filled todo input with 'buy some cheese' on internal:attr=[placeholder="What needs to be done?"i]
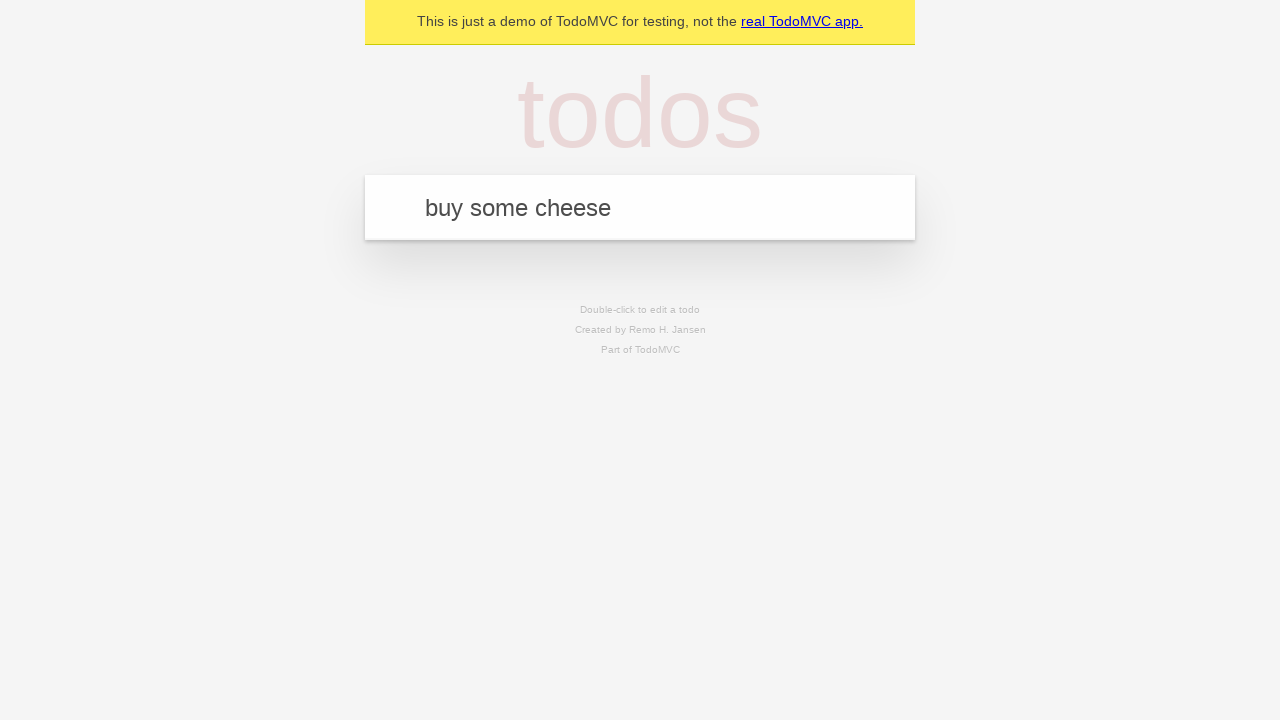

Pressed Enter to add first todo item on internal:attr=[placeholder="What needs to be done?"i]
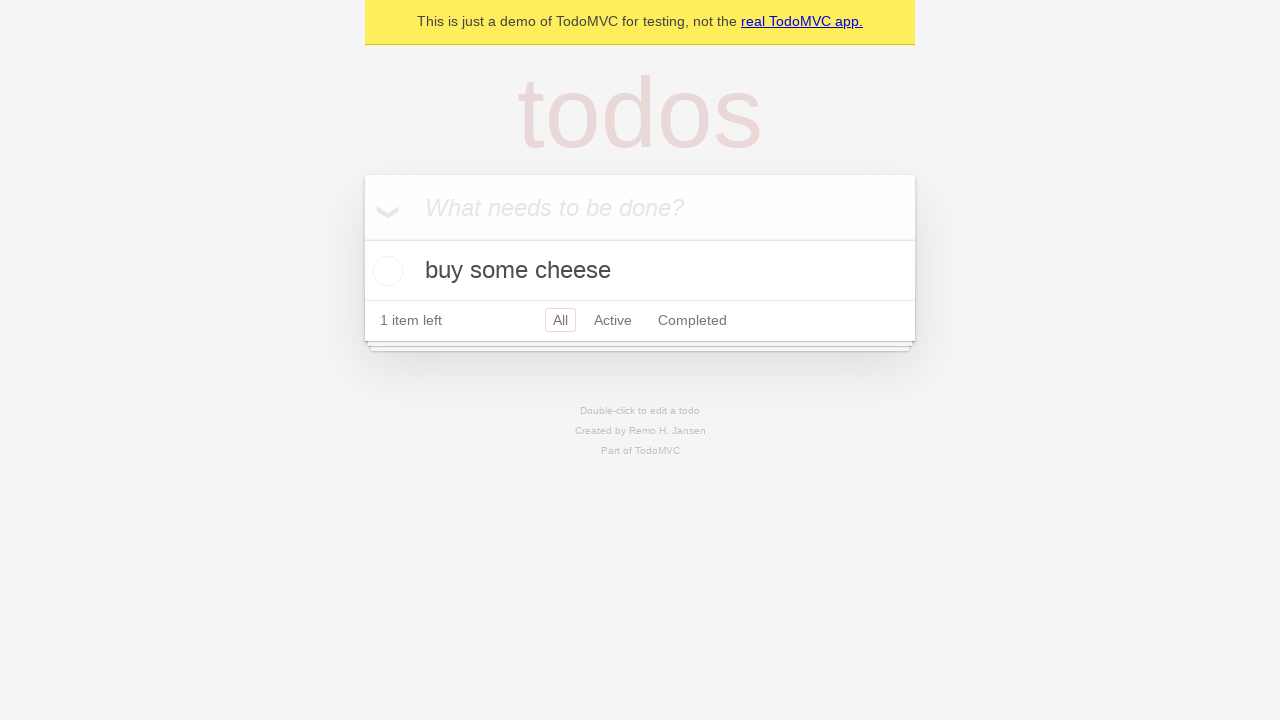

First todo item appeared in the list
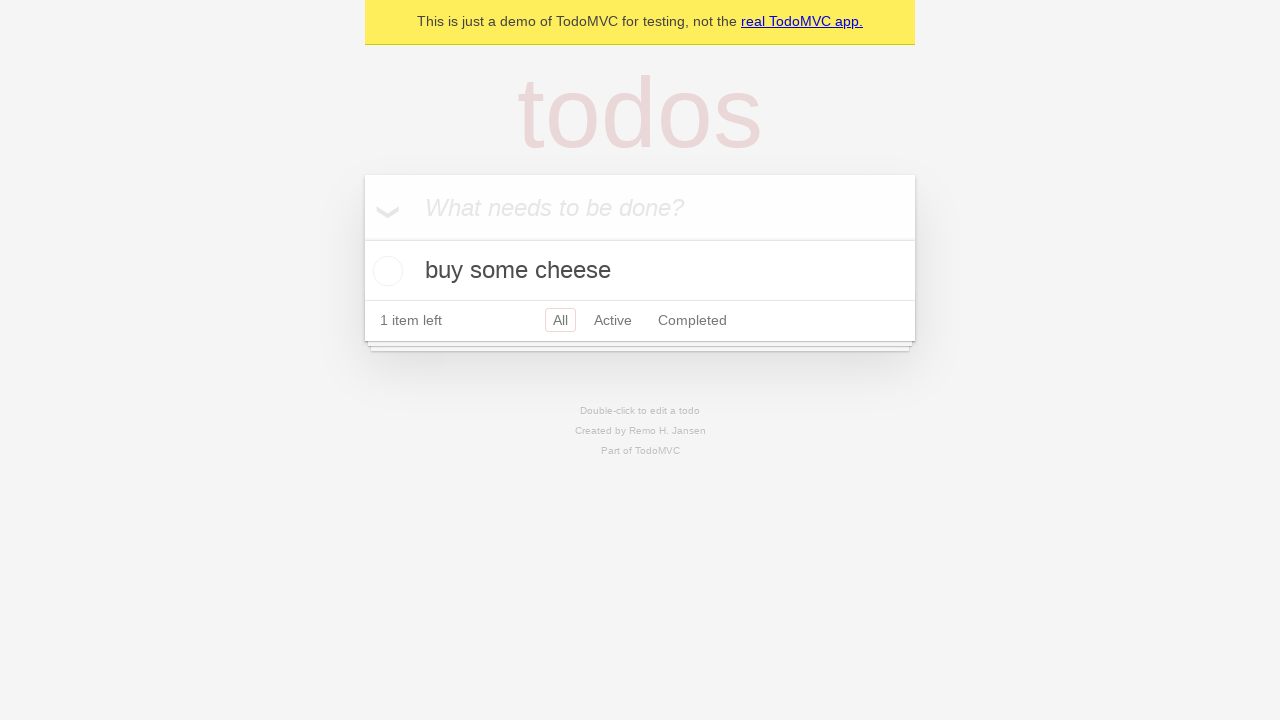

Filled todo input with 'feed the cat' on internal:attr=[placeholder="What needs to be done?"i]
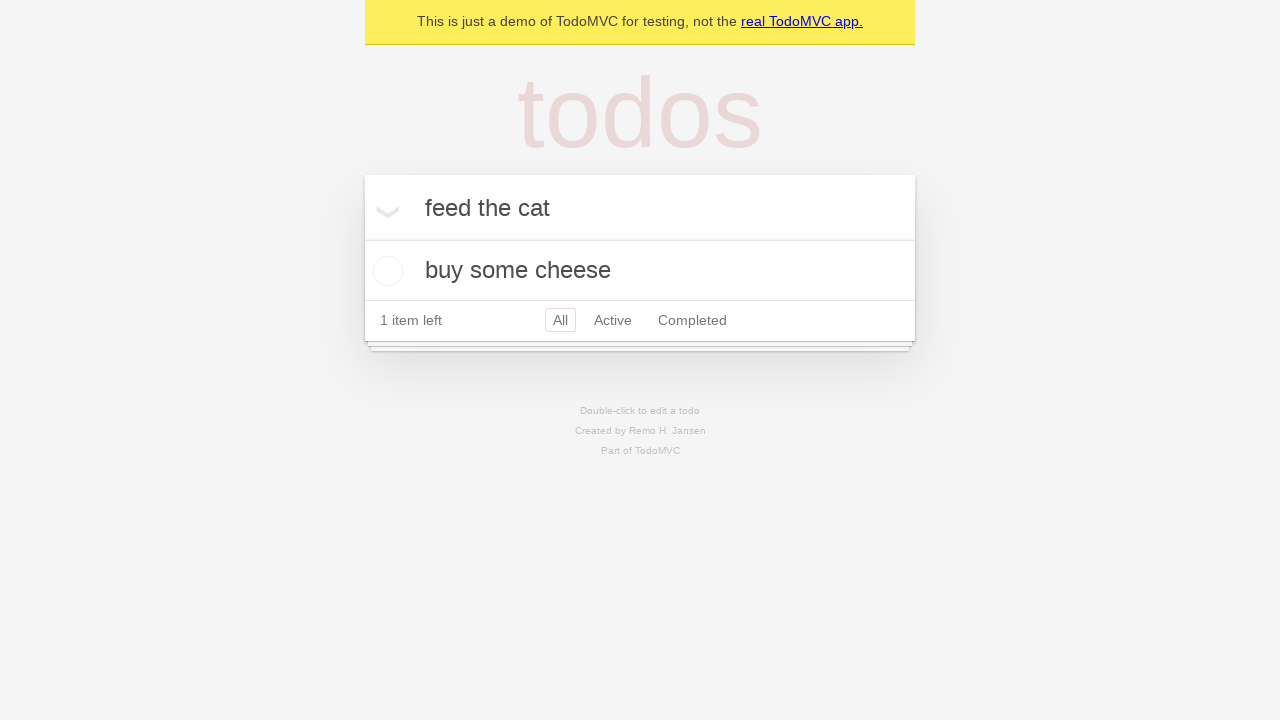

Pressed Enter to add second todo item on internal:attr=[placeholder="What needs to be done?"i]
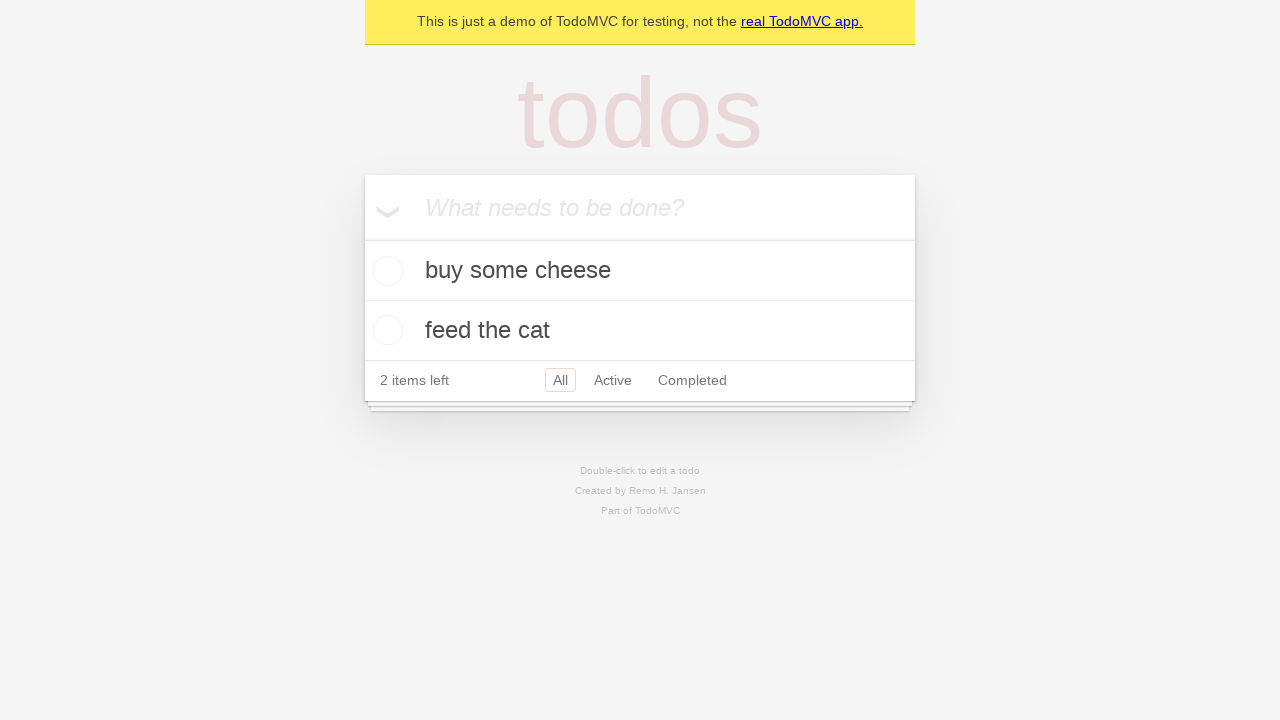

Second todo item appeared in the list, verifying both todos are present
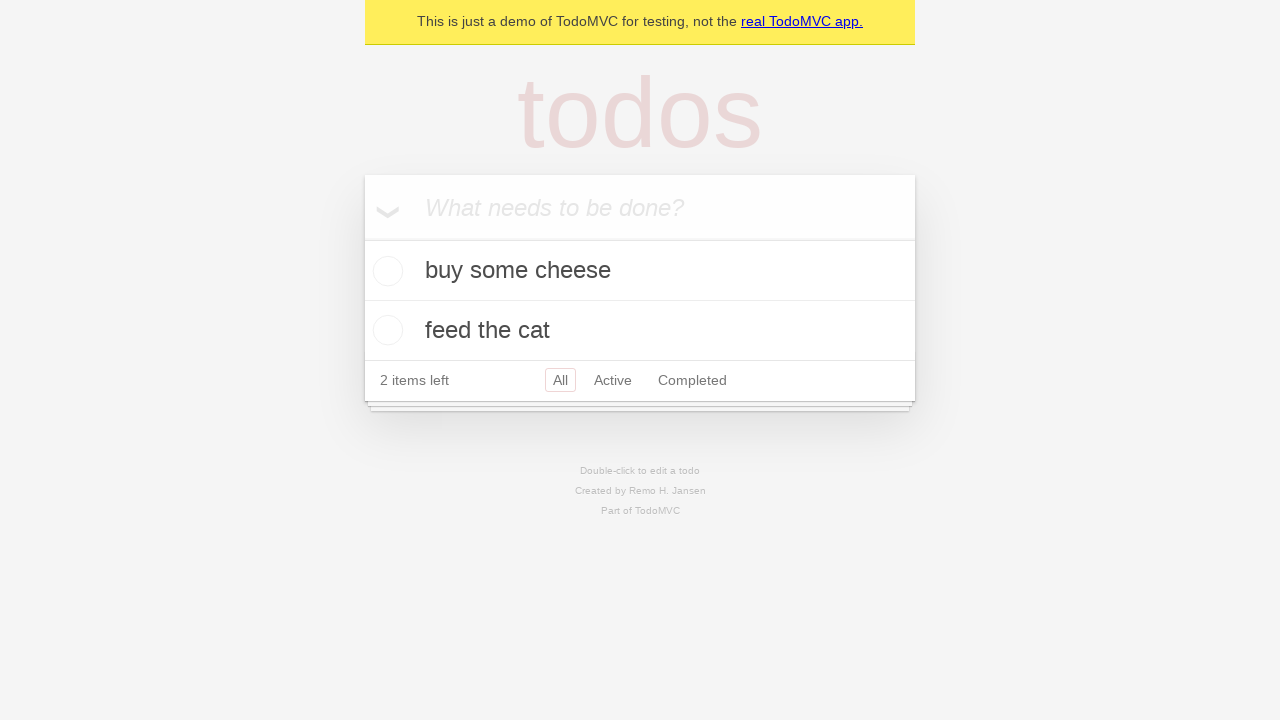

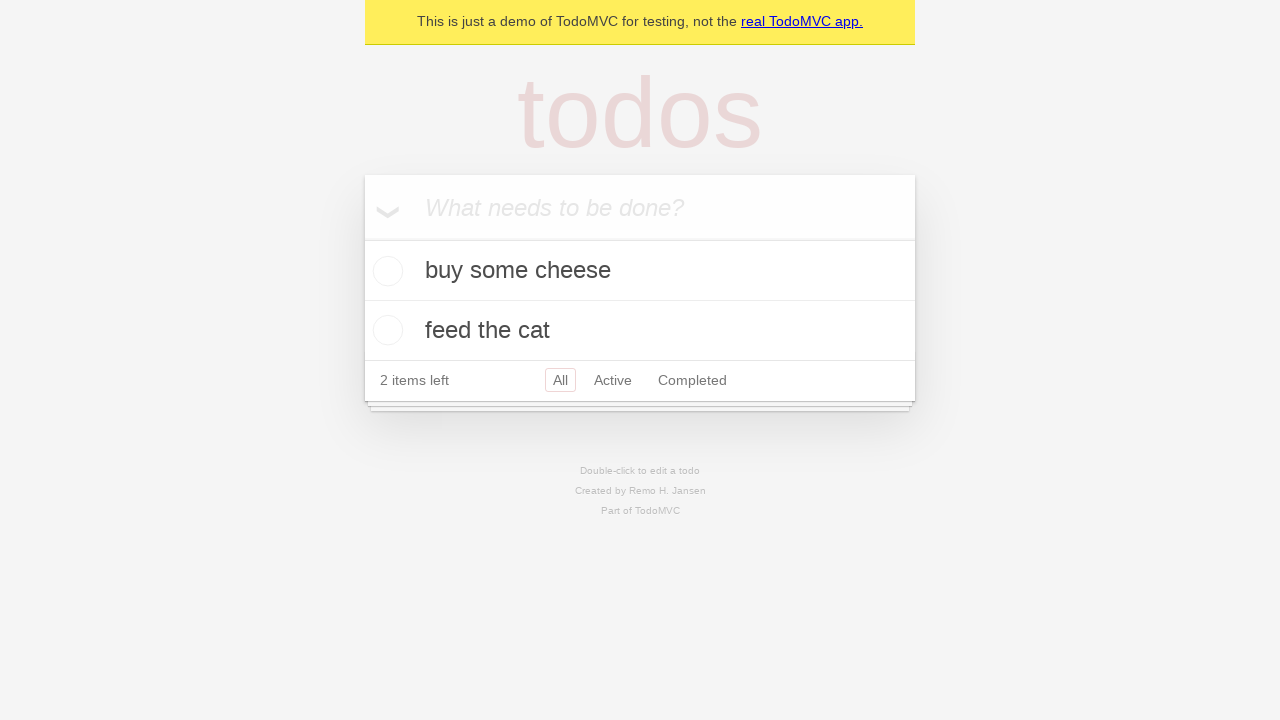